Tests adding a book review by navigating to a book page, filling out the review form with rating, comment, name and email, then submitting

Starting URL: http://practice.automationtesting.in/

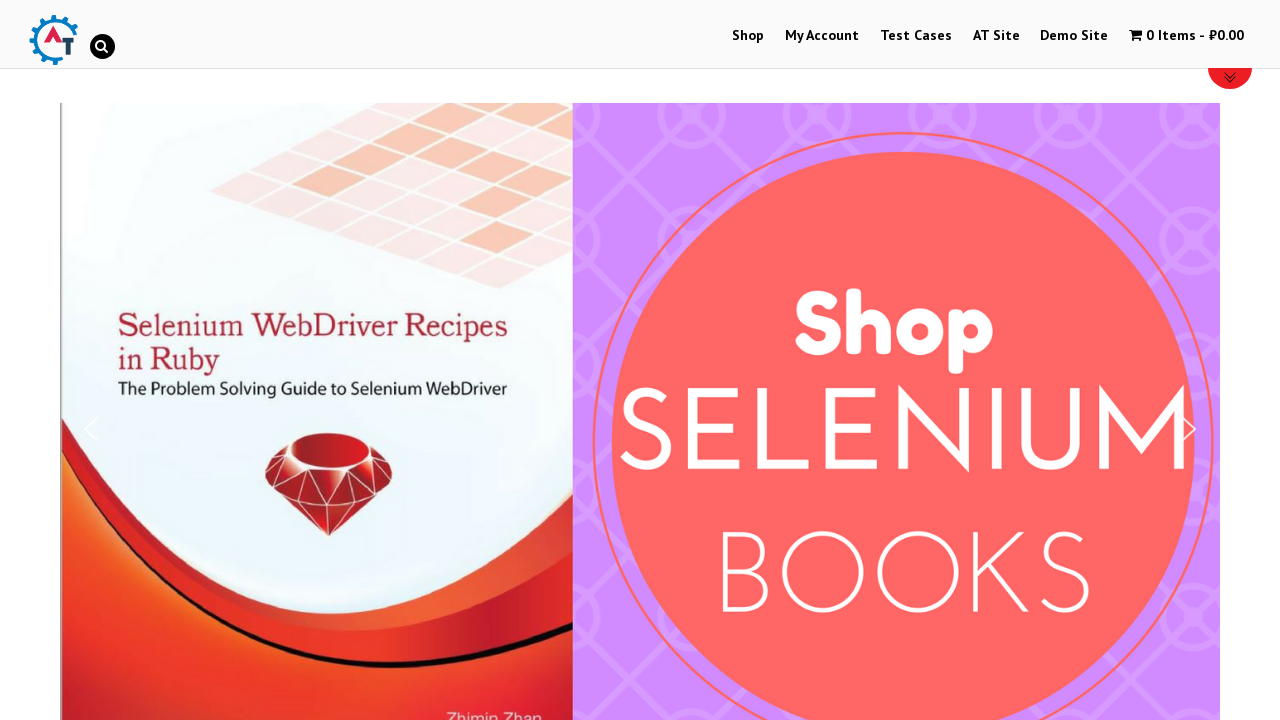

Scrolled down 600 pixels on the home page
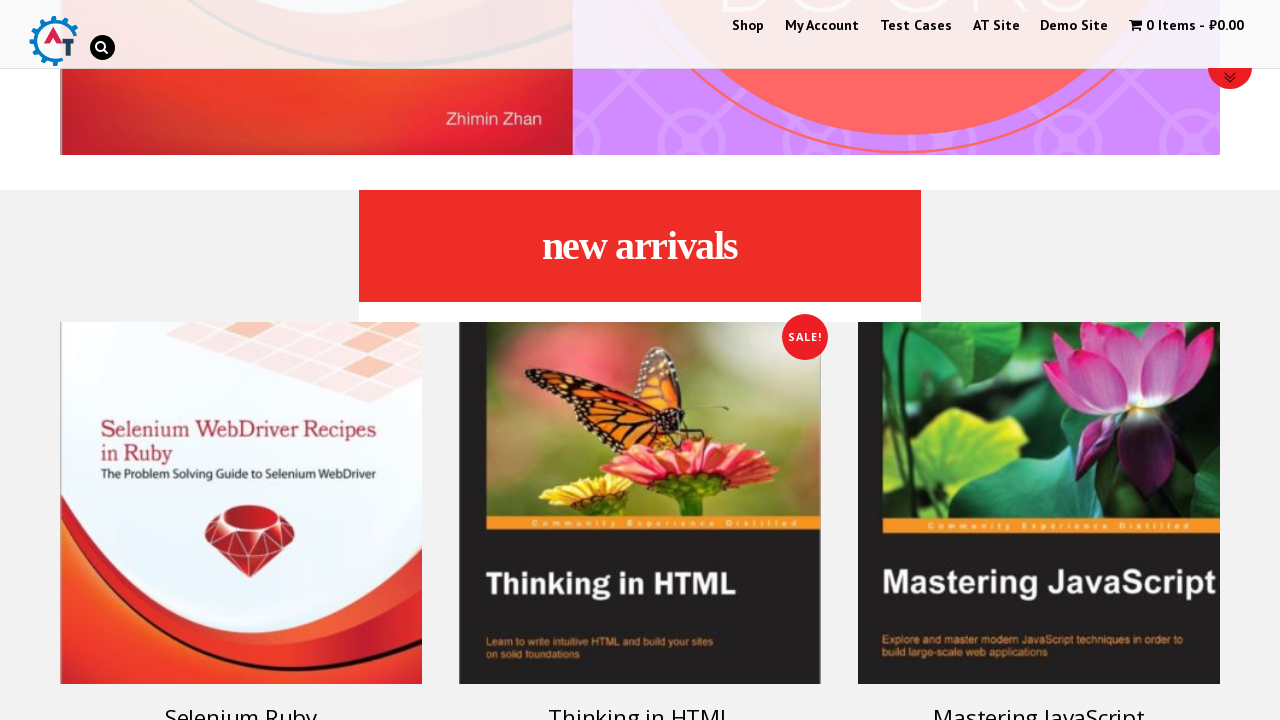

Clicked on 'Selenium Ruby' book to navigate to book page at (241, 702) on text=Selenium Ruby
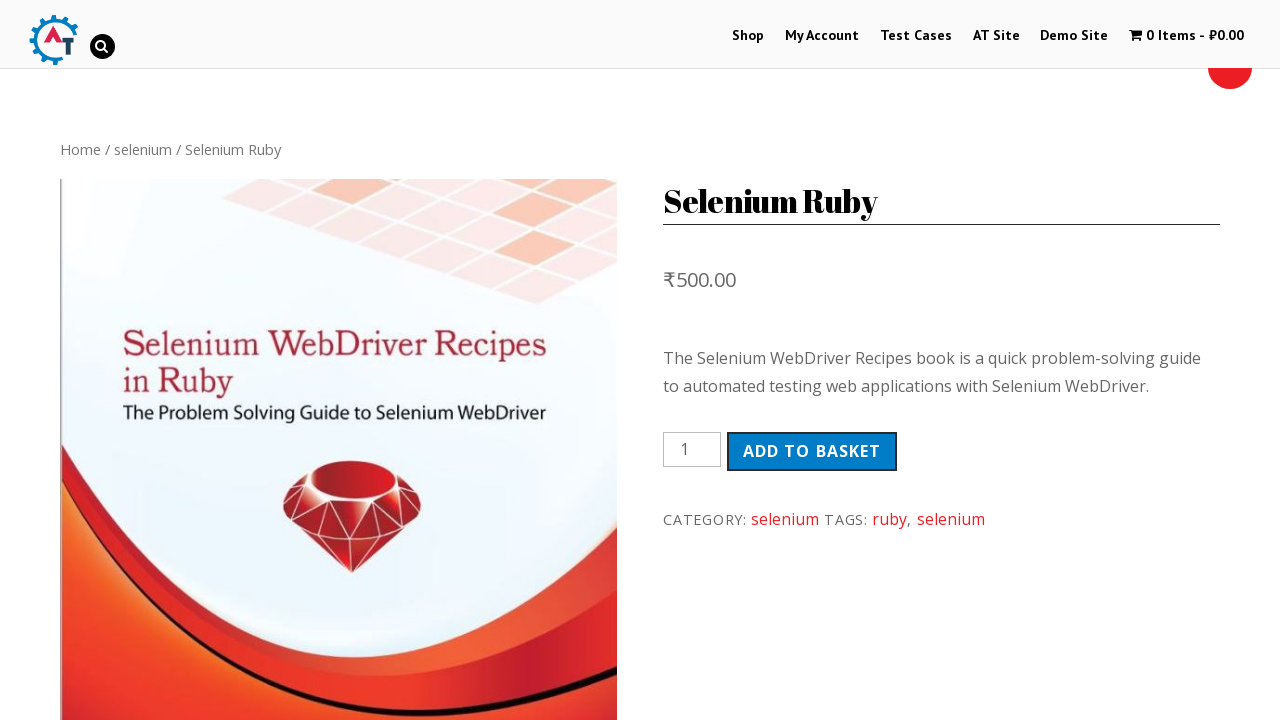

Clicked on Reviews tab to open review form at (309, 360) on text=Reviews
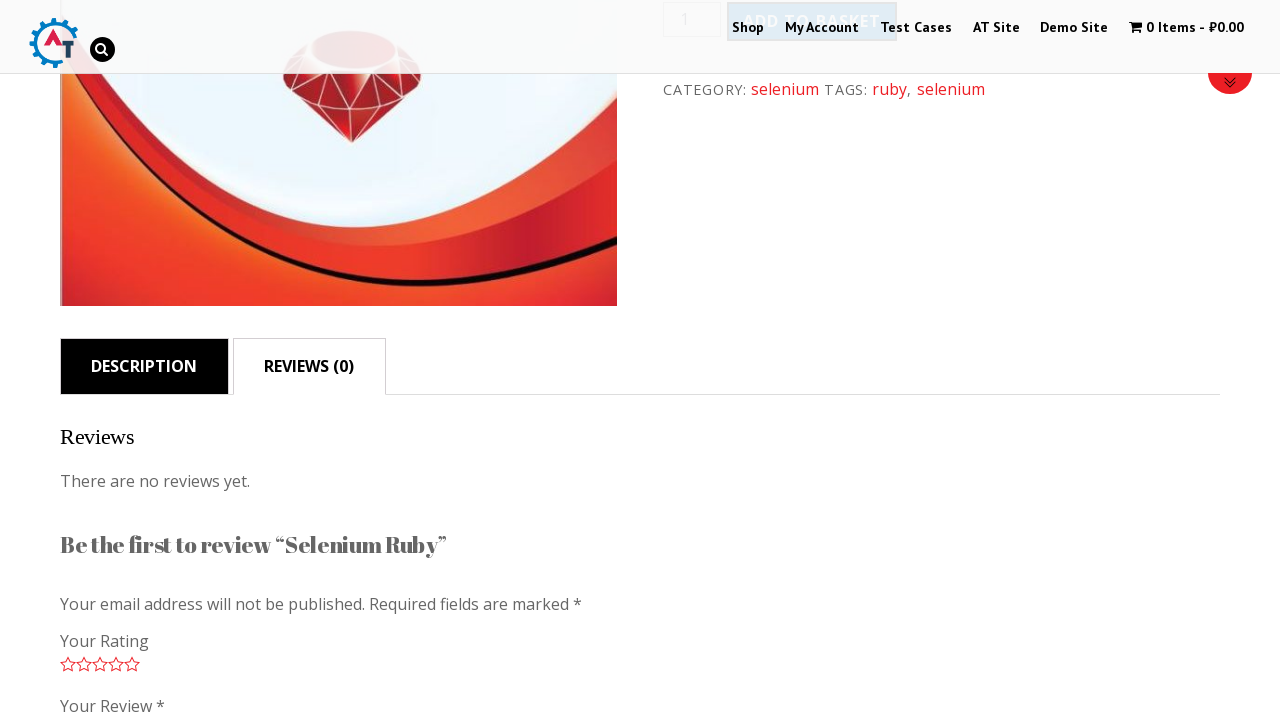

Clicked on 5th star to give 5-star rating at (132, 664) on .stars a:nth-child(5)
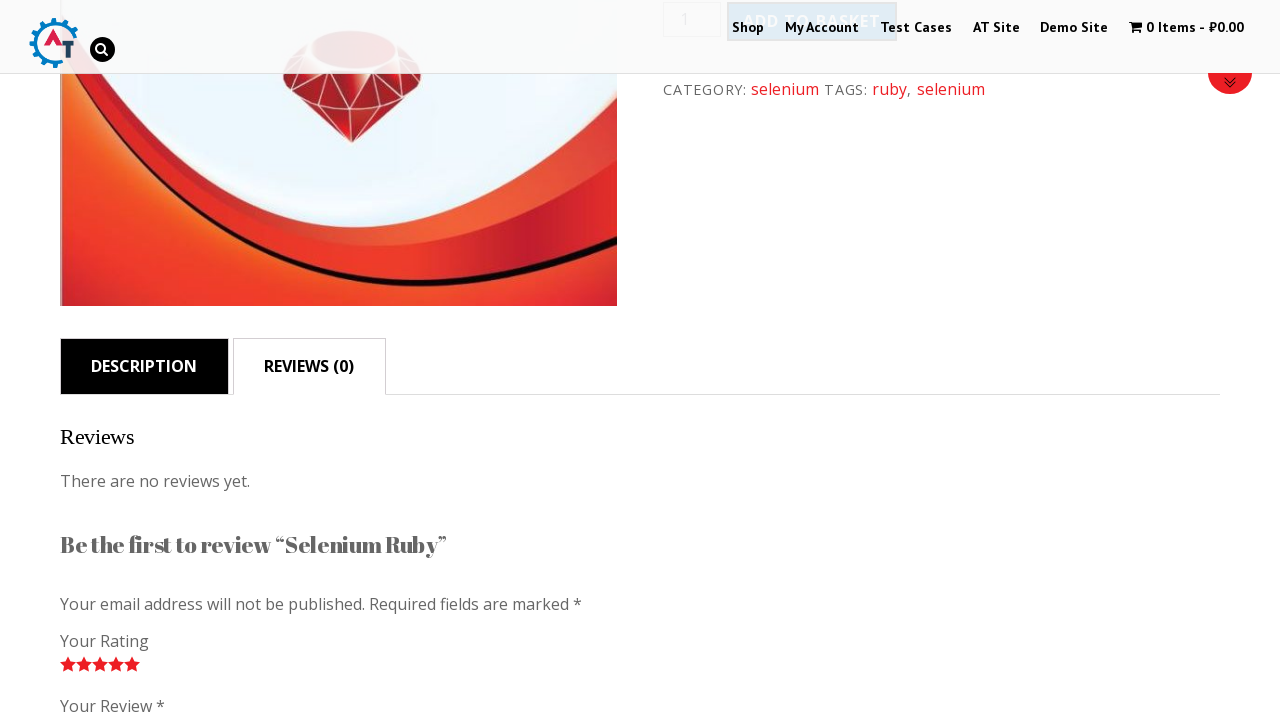

Filled review comment field with 'Nice book!' on #comment
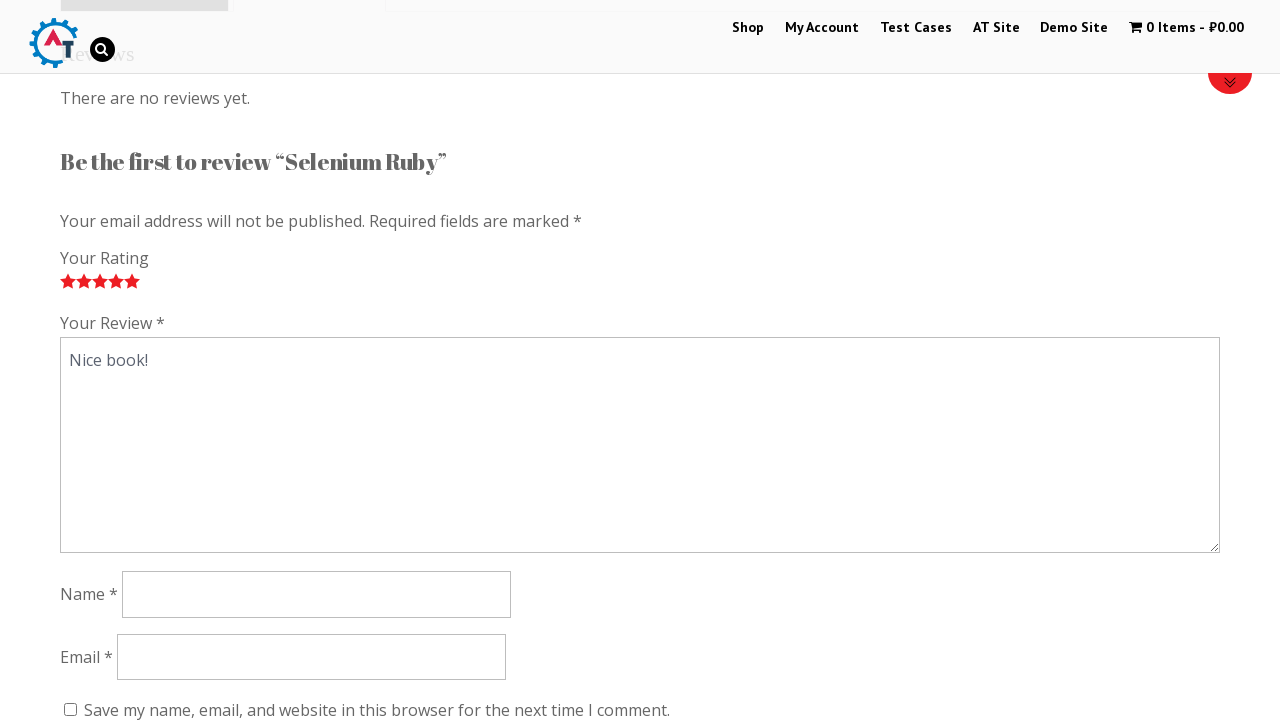

Filled author name field with 'John Smith' on #author
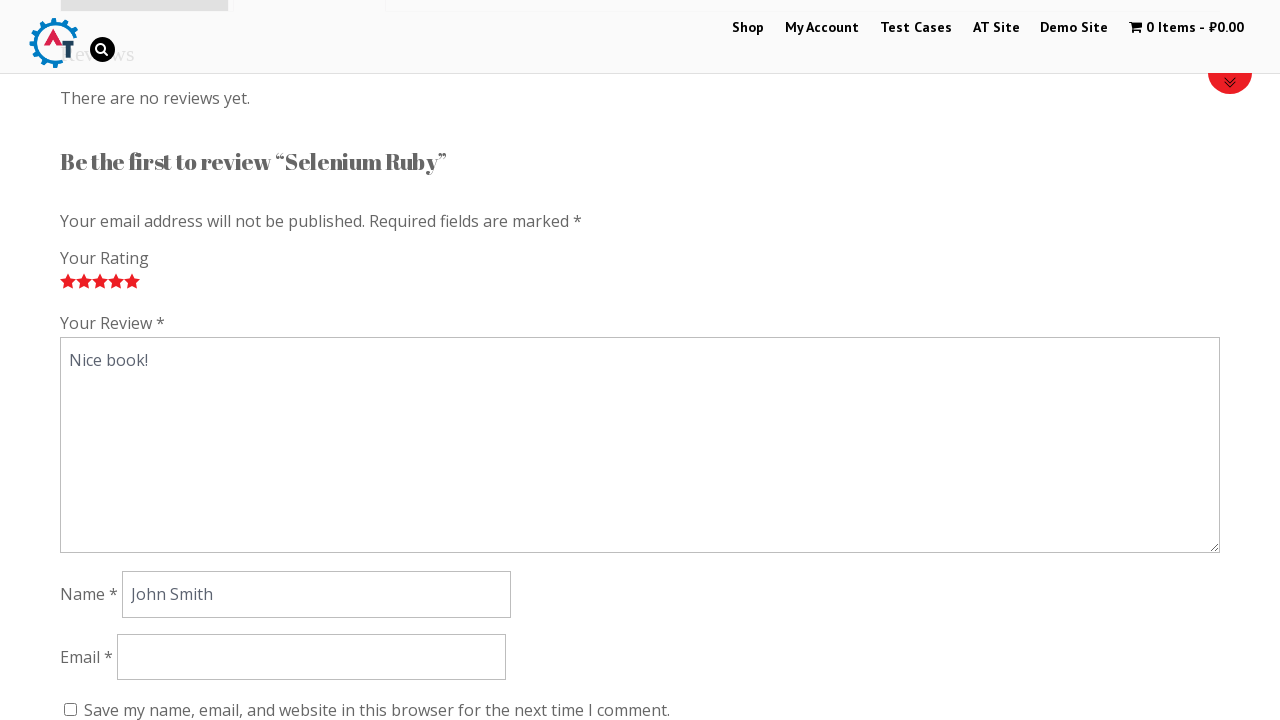

Filled email field with 'john.smith1984@example.com' on #email
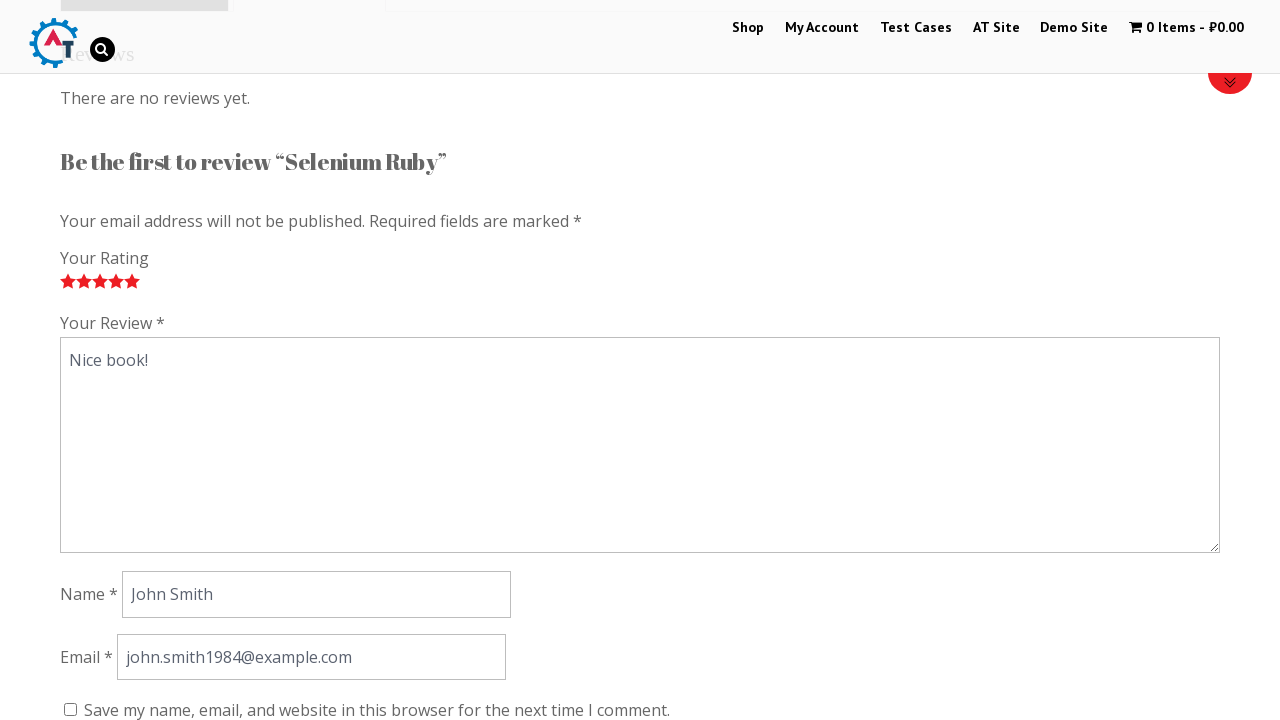

Clicked submit button to post the review at (111, 360) on #submit
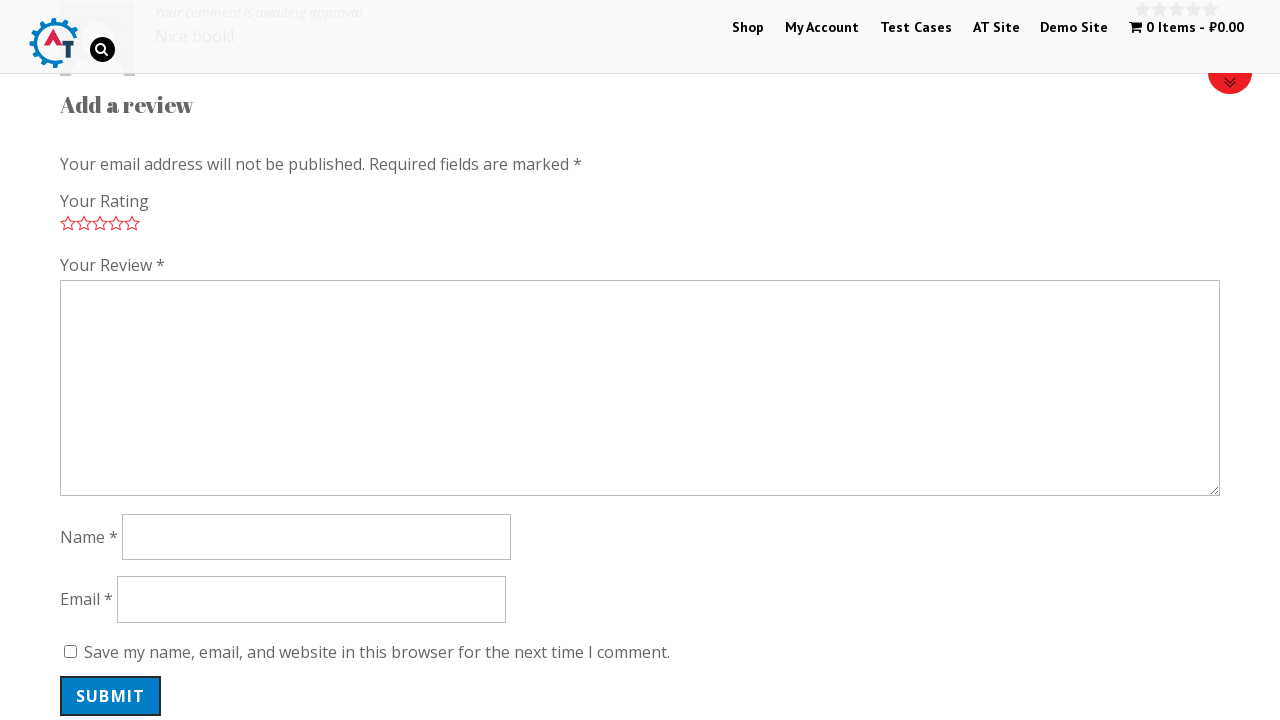

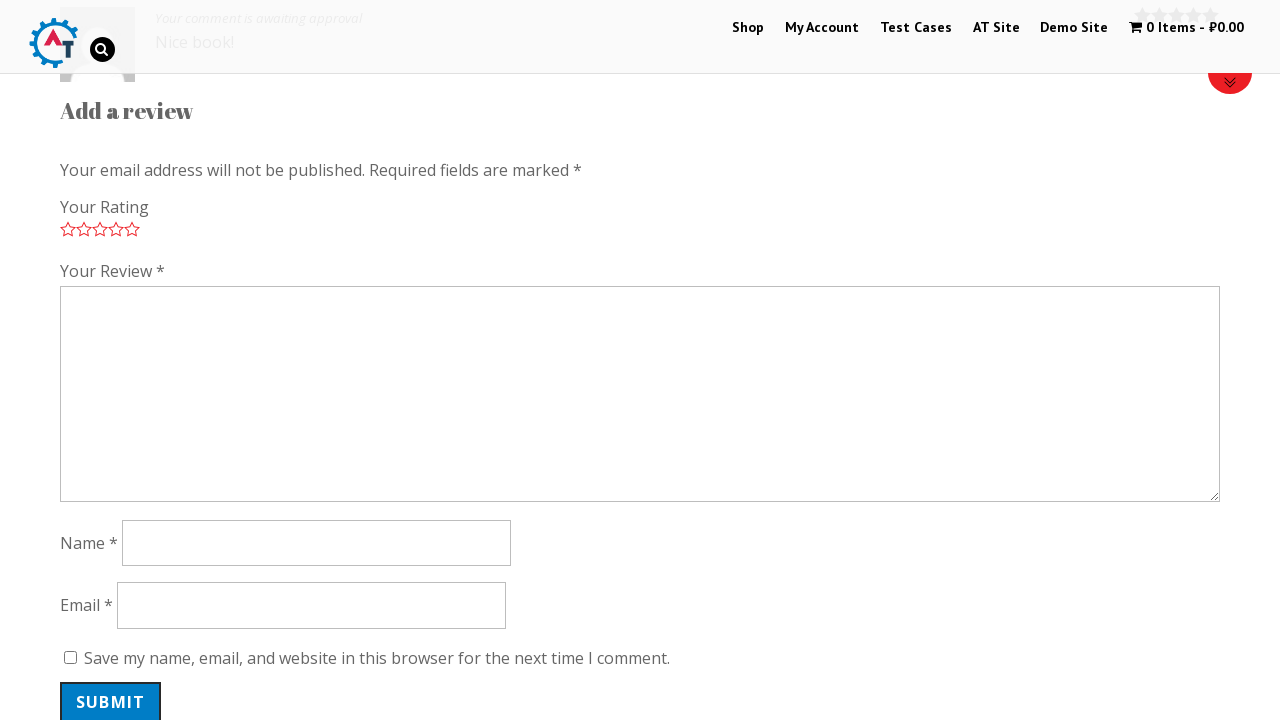